Tests a registration form by filling in required fields (first name, last name, city) and submitting, then verifies the success message is displayed.

Starting URL: http://suninjuly.github.io/registration1.html

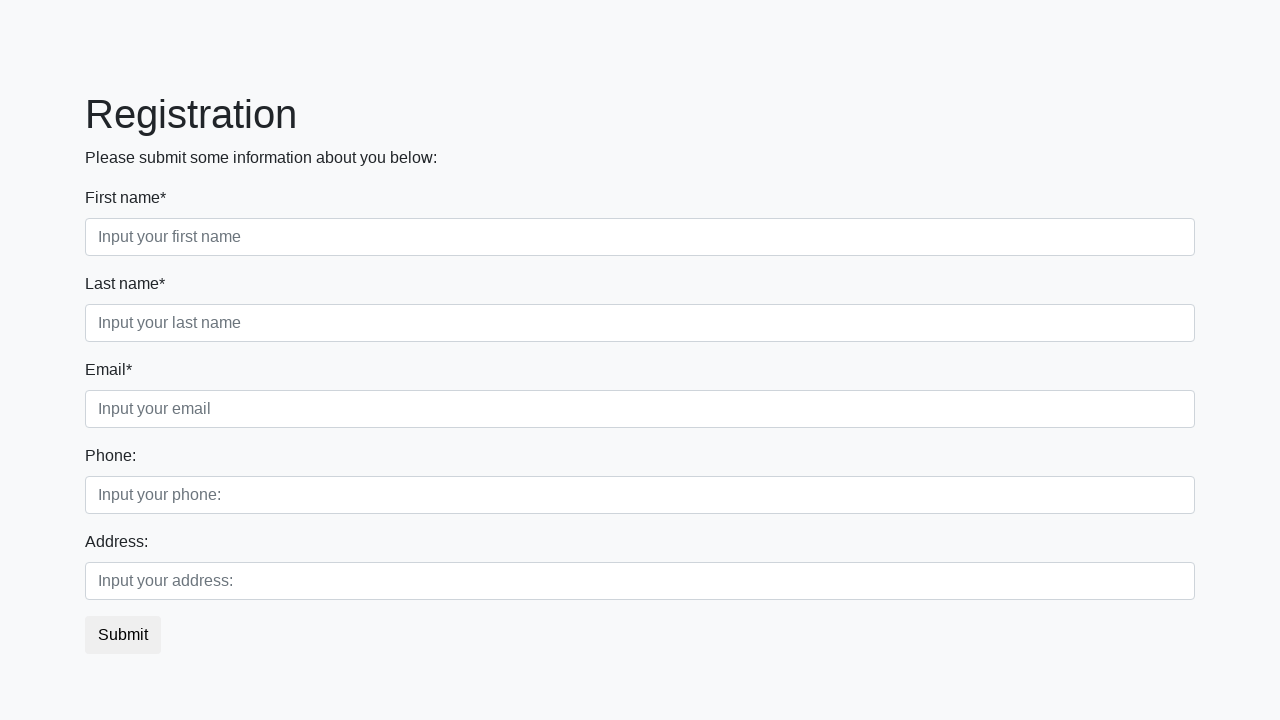

Filled first name field with 'Ivan' on .first_block .first
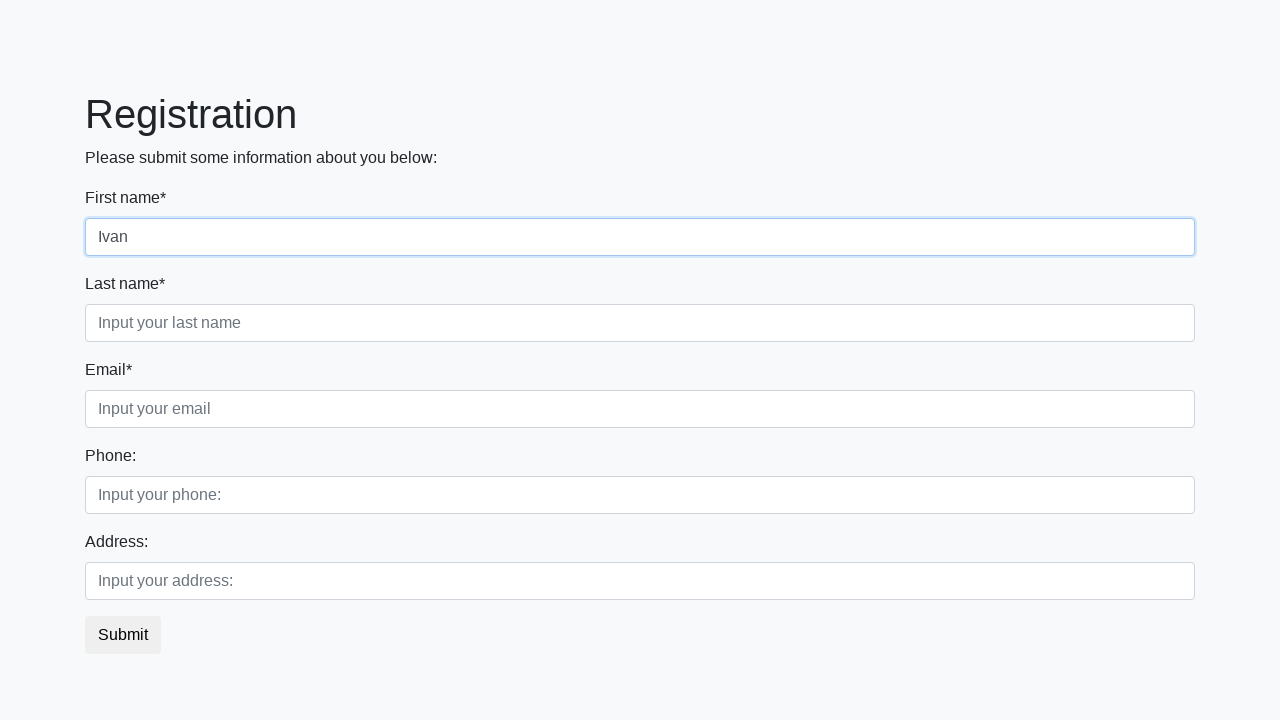

Filled last name field with 'Petrov' on .first_block .second
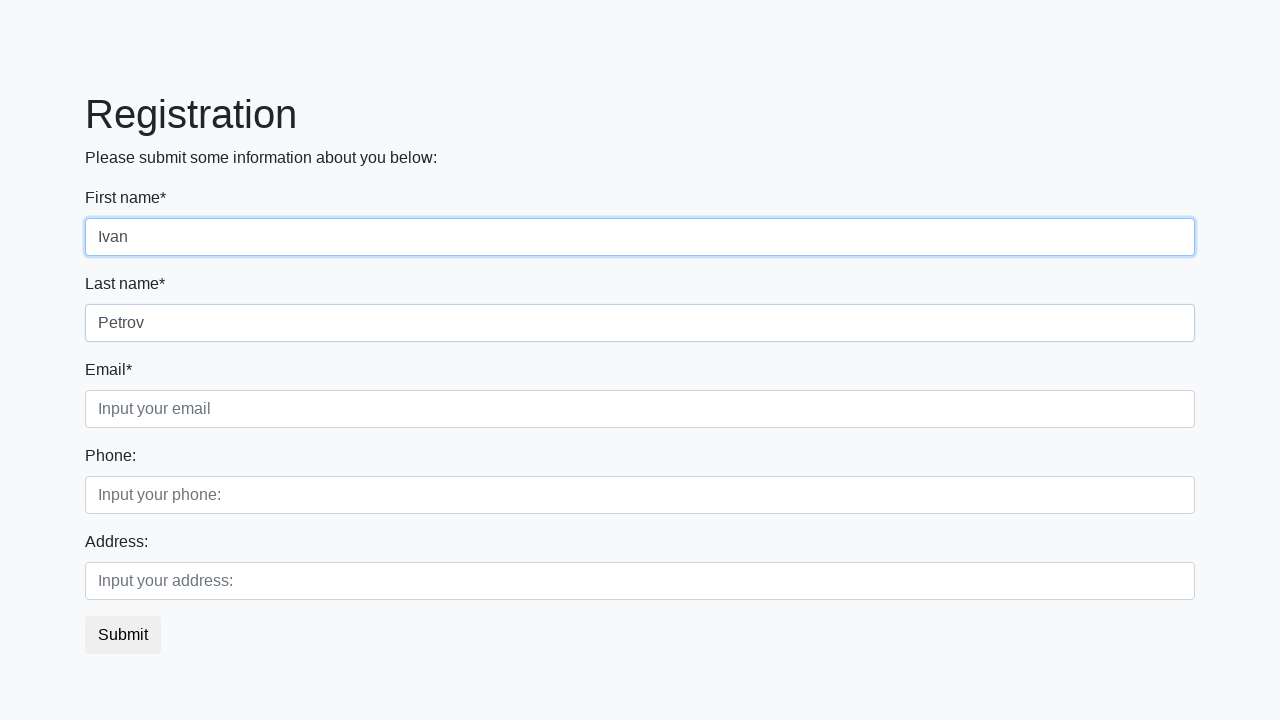

Filled city field with 'Smolensk' on .first_block .third
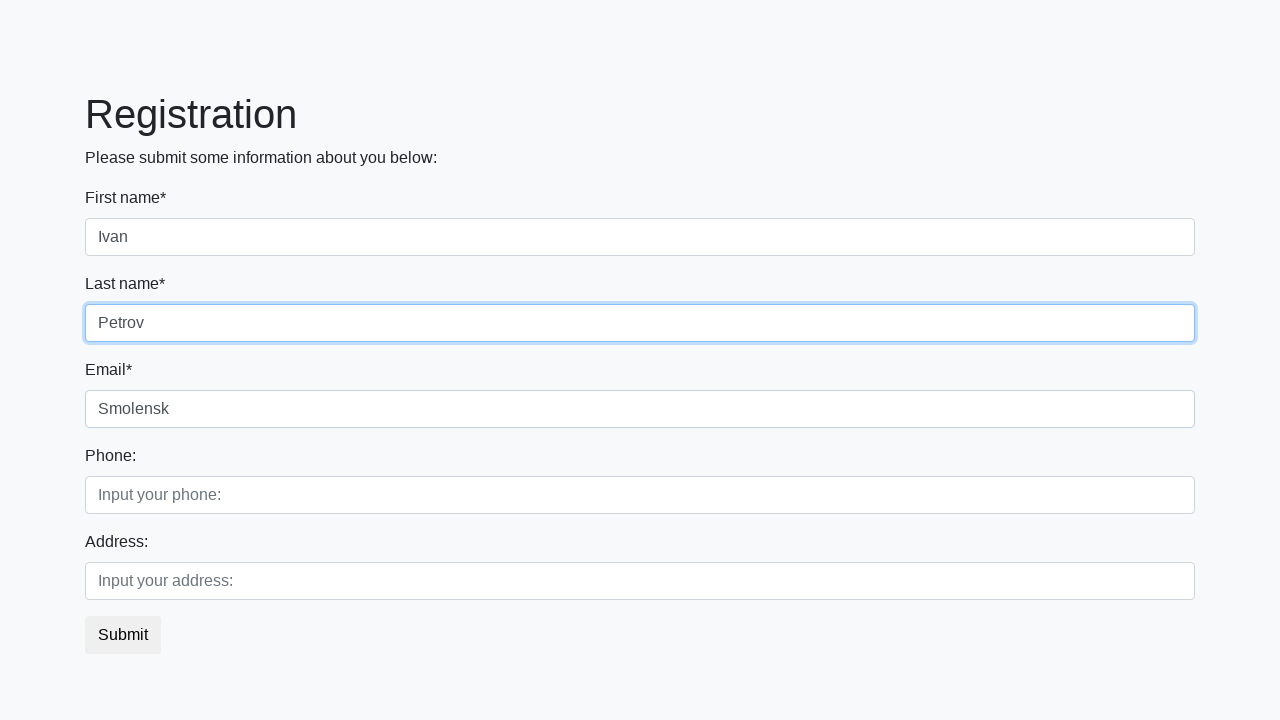

Clicked submit button to register at (123, 635) on .btn-default
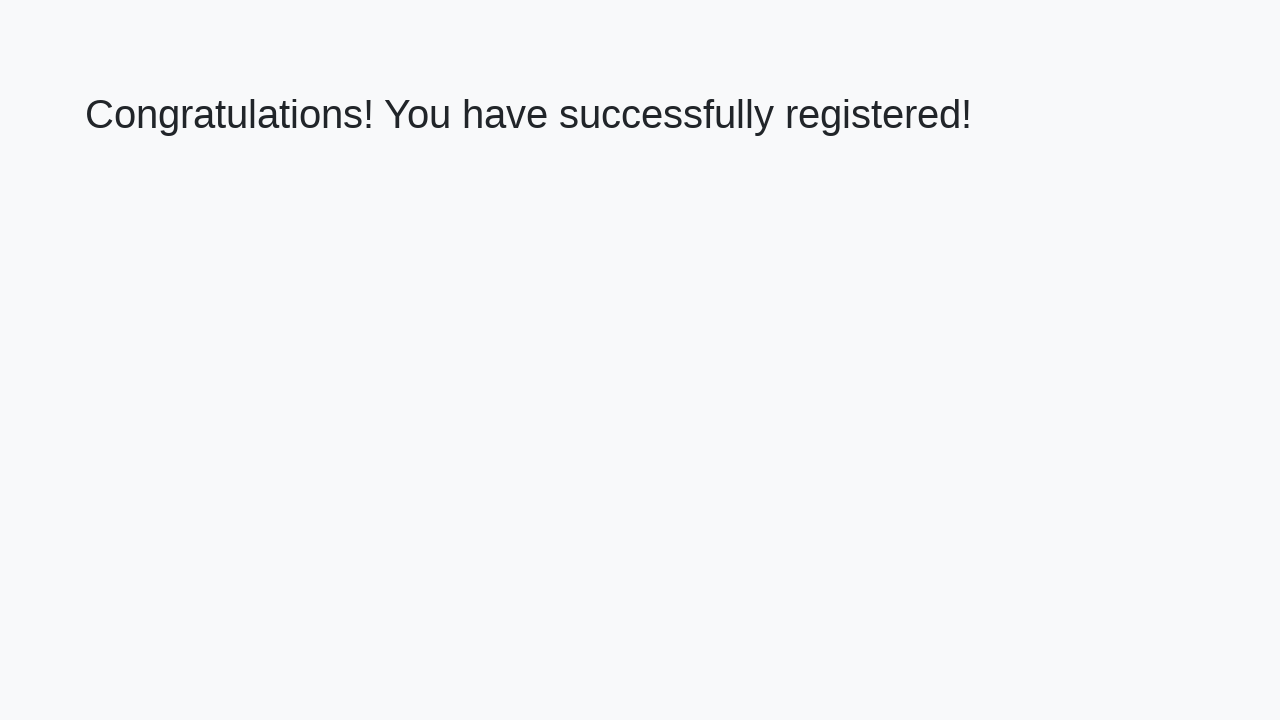

Waited for success message heading to load
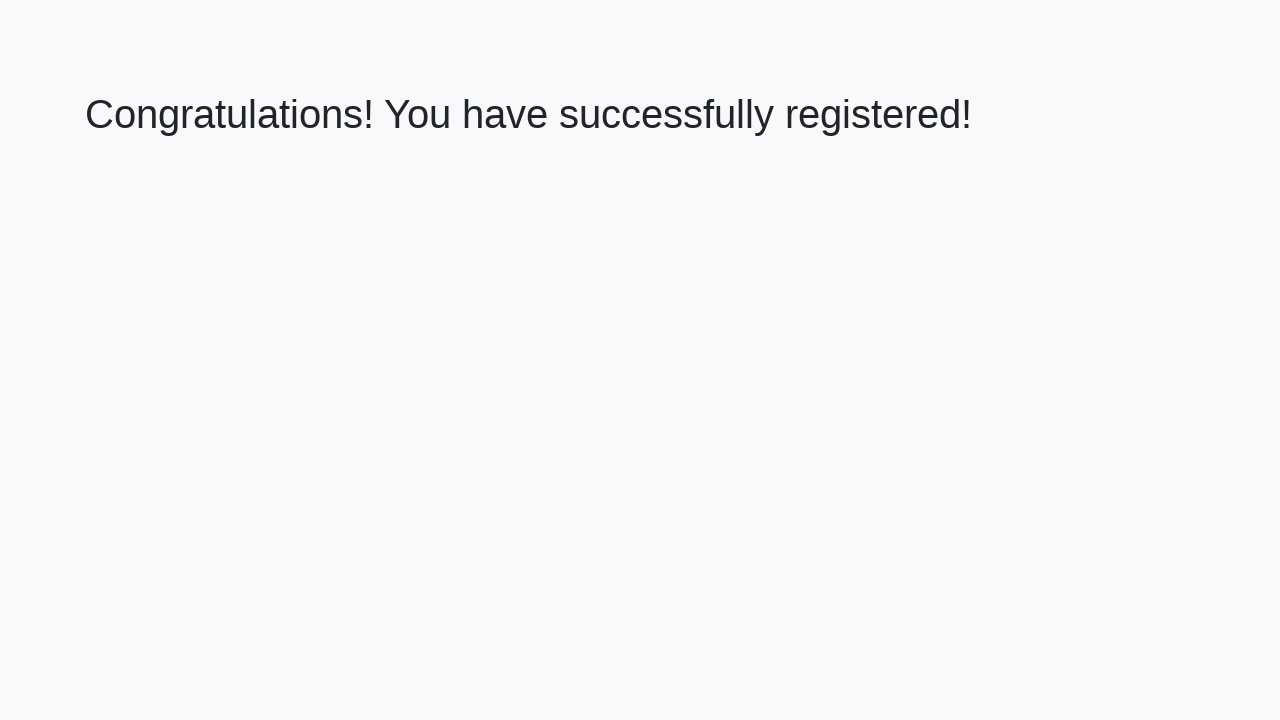

Retrieved success message text
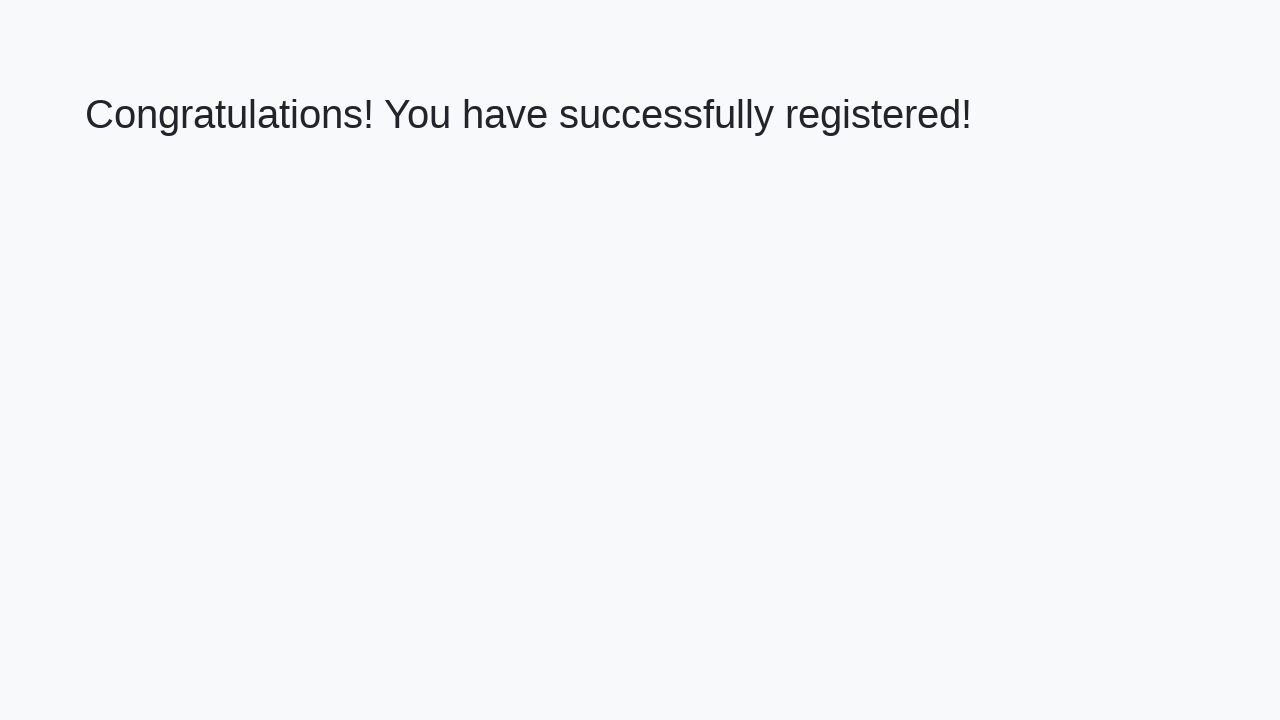

Verified success message: 'Congratulations! You have successfully registered!'
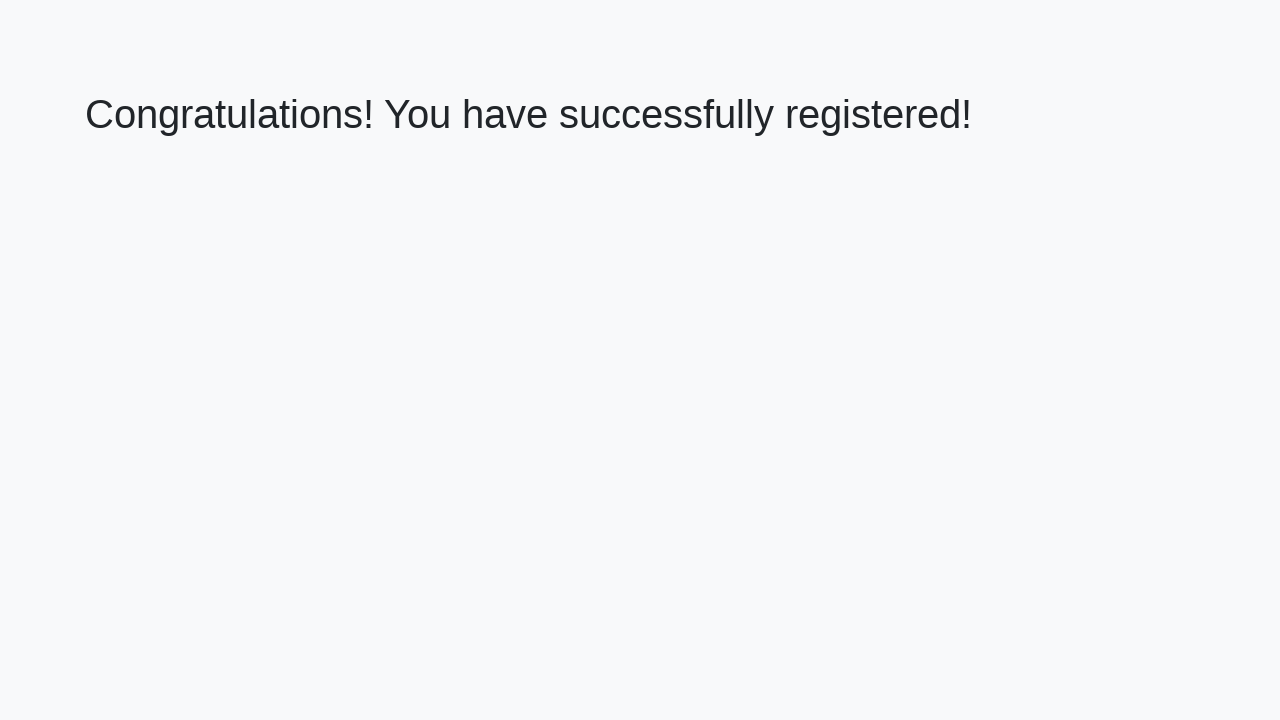

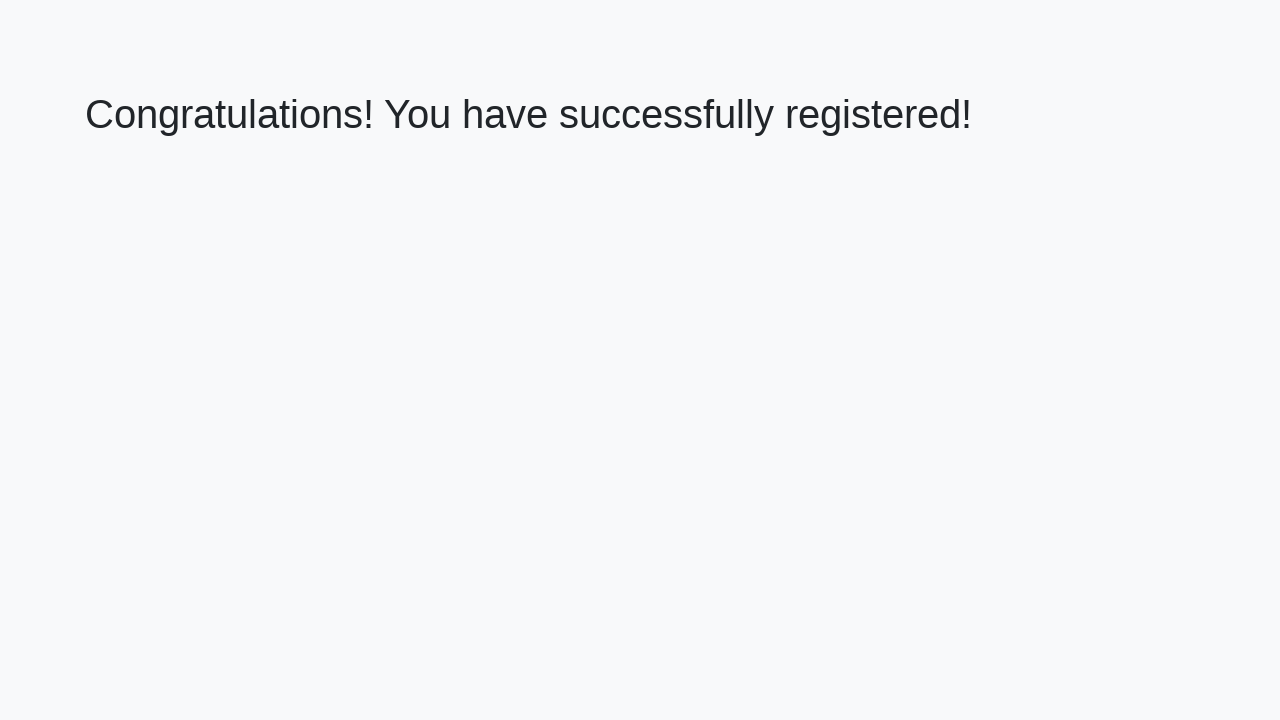